Tests slider interaction by clicking different positions to update progress bar value

Starting URL: https://seleniumbase.io/demo_page

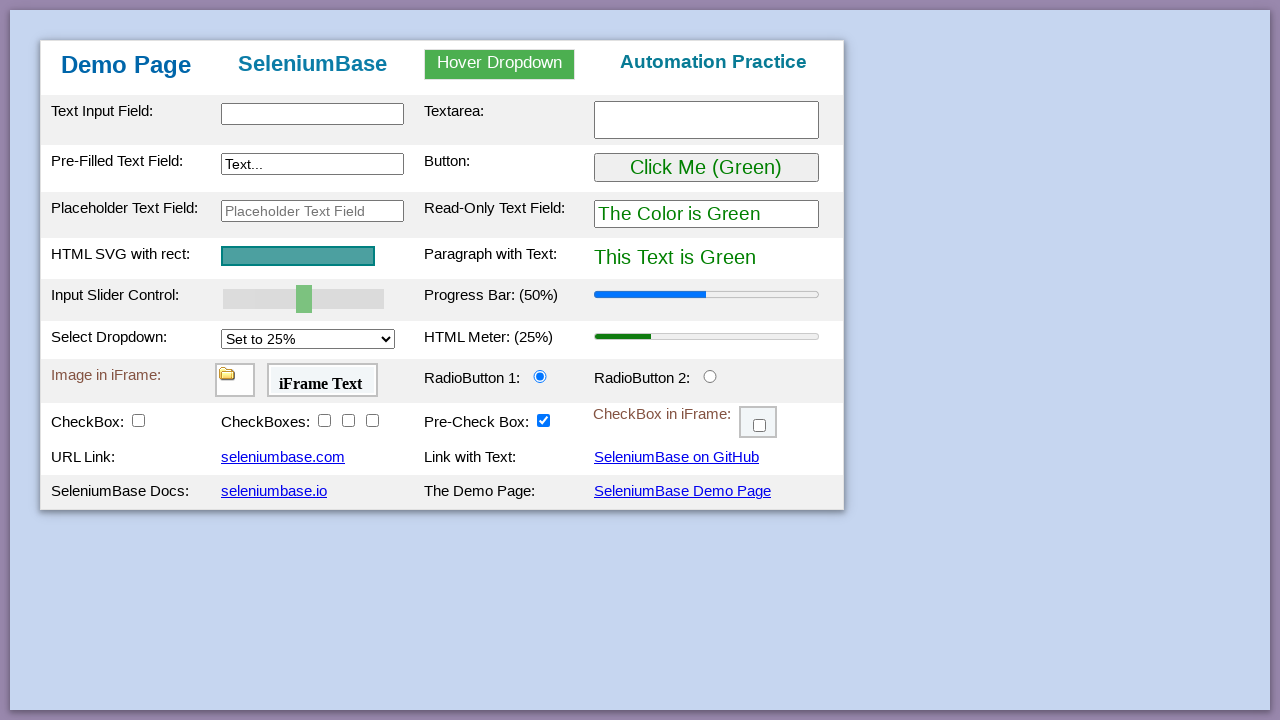

Waited for slider to be visible
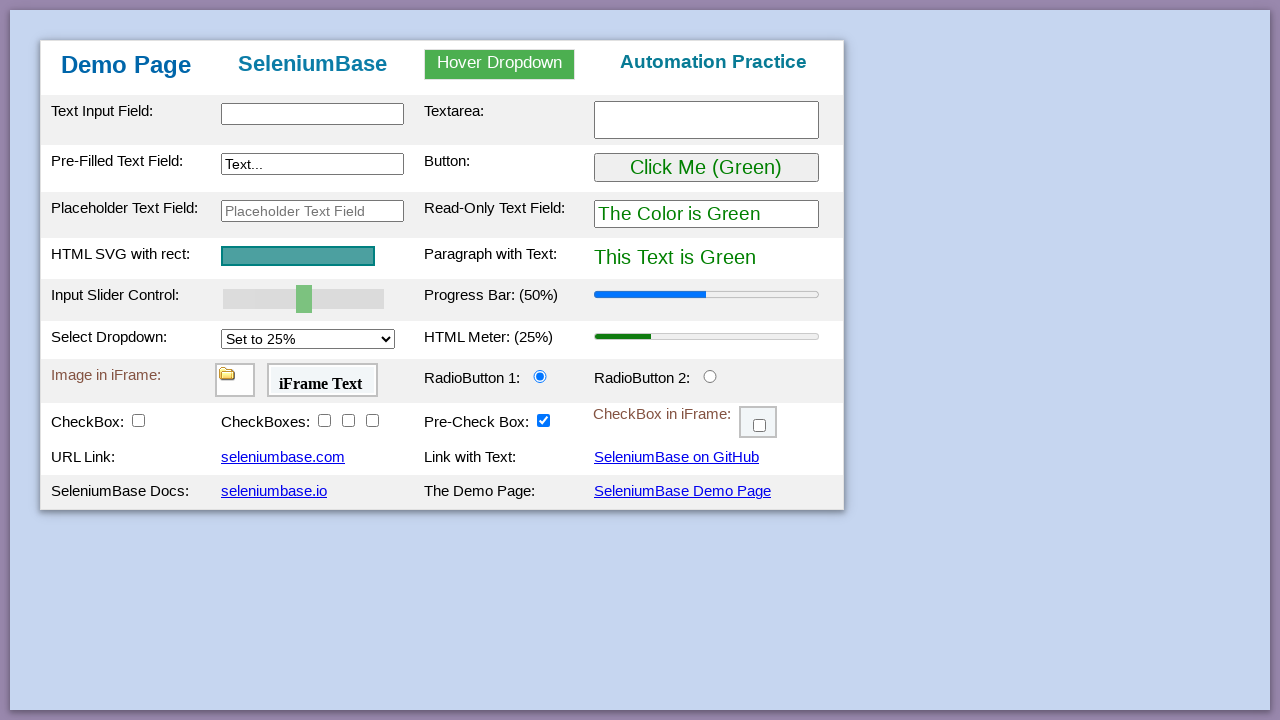

Waited for progress bar to be visible
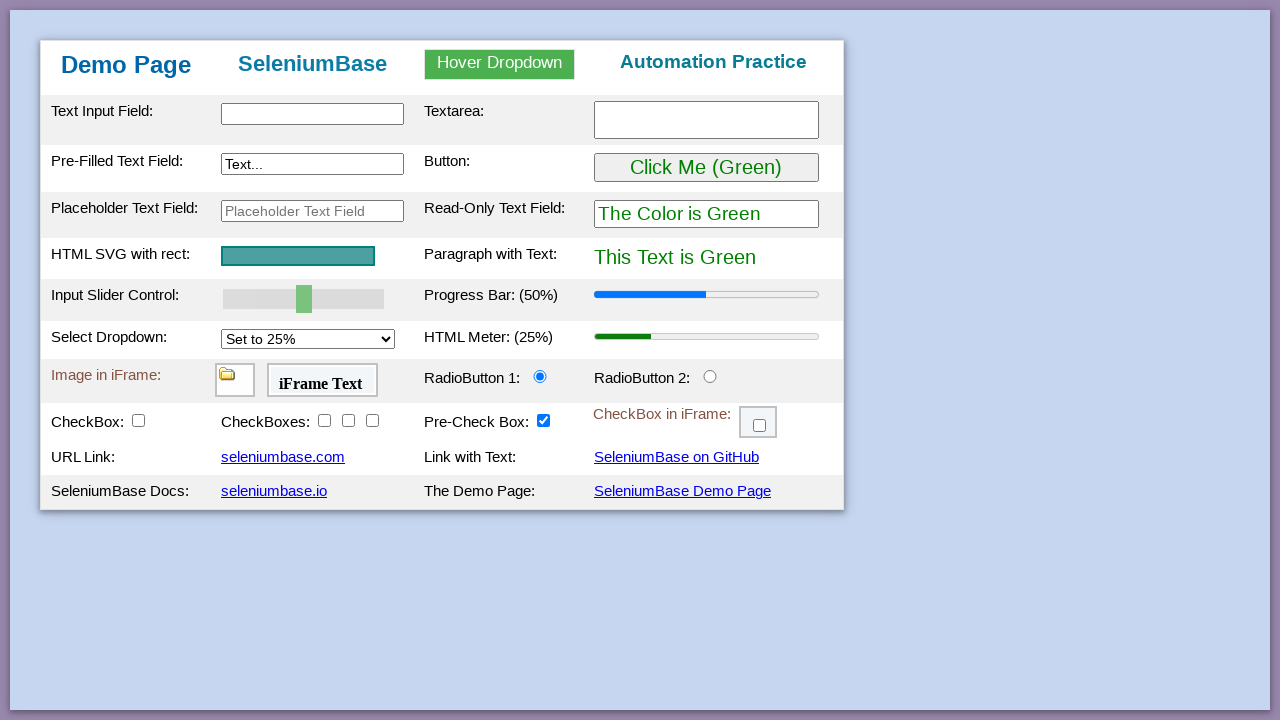

Retrieved slider bounding box coordinates
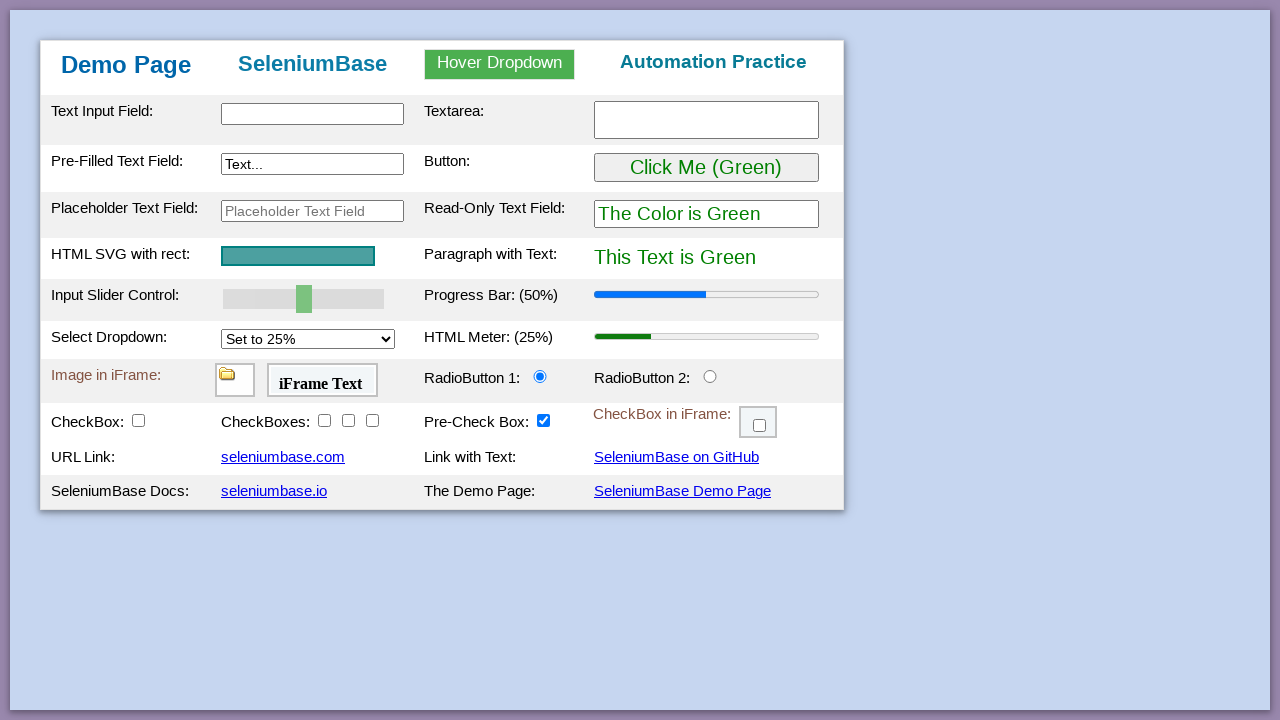

Clicked slider at 20% position to update progress bar value at (255, 299)
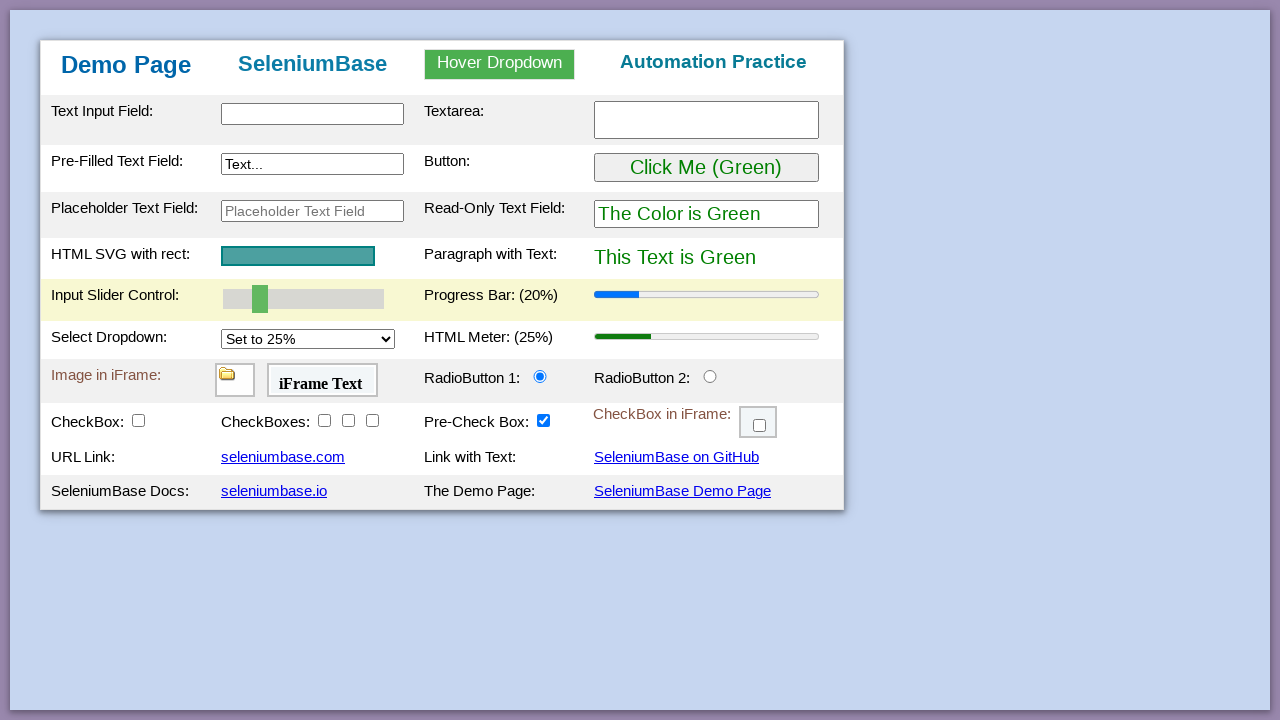

Clicked slider at 80% position to update progress bar value at (352, 299)
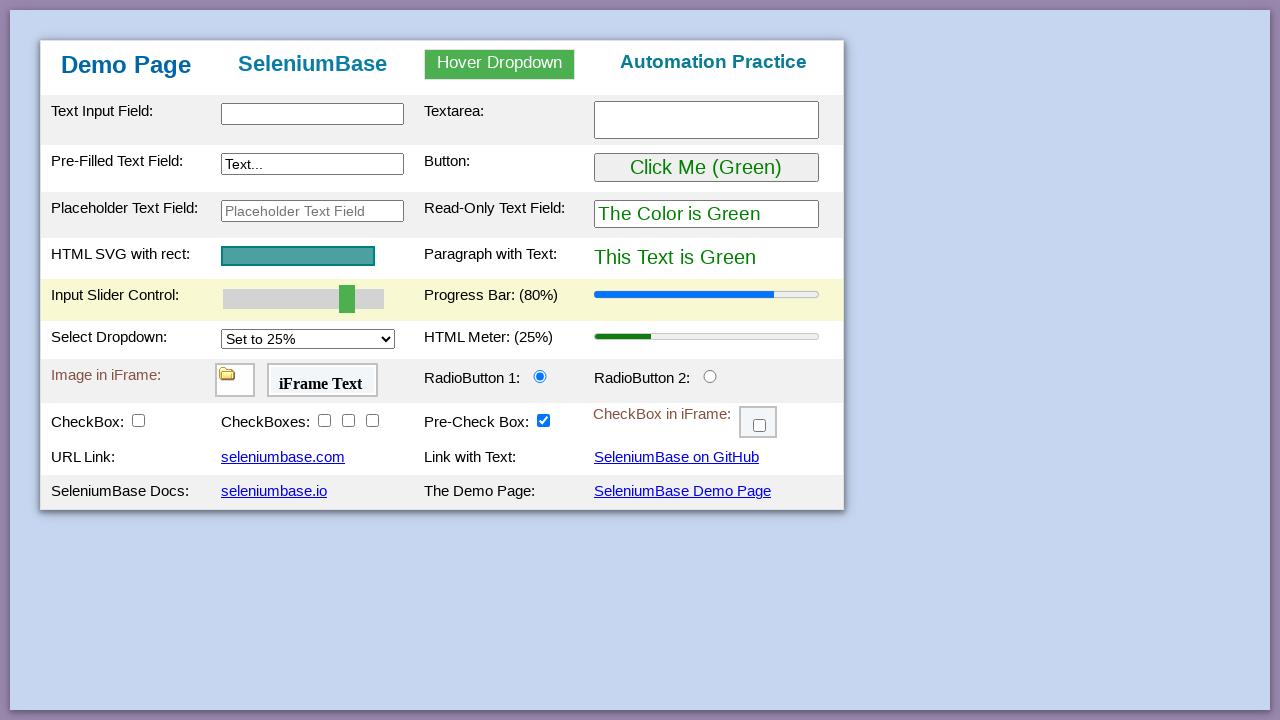

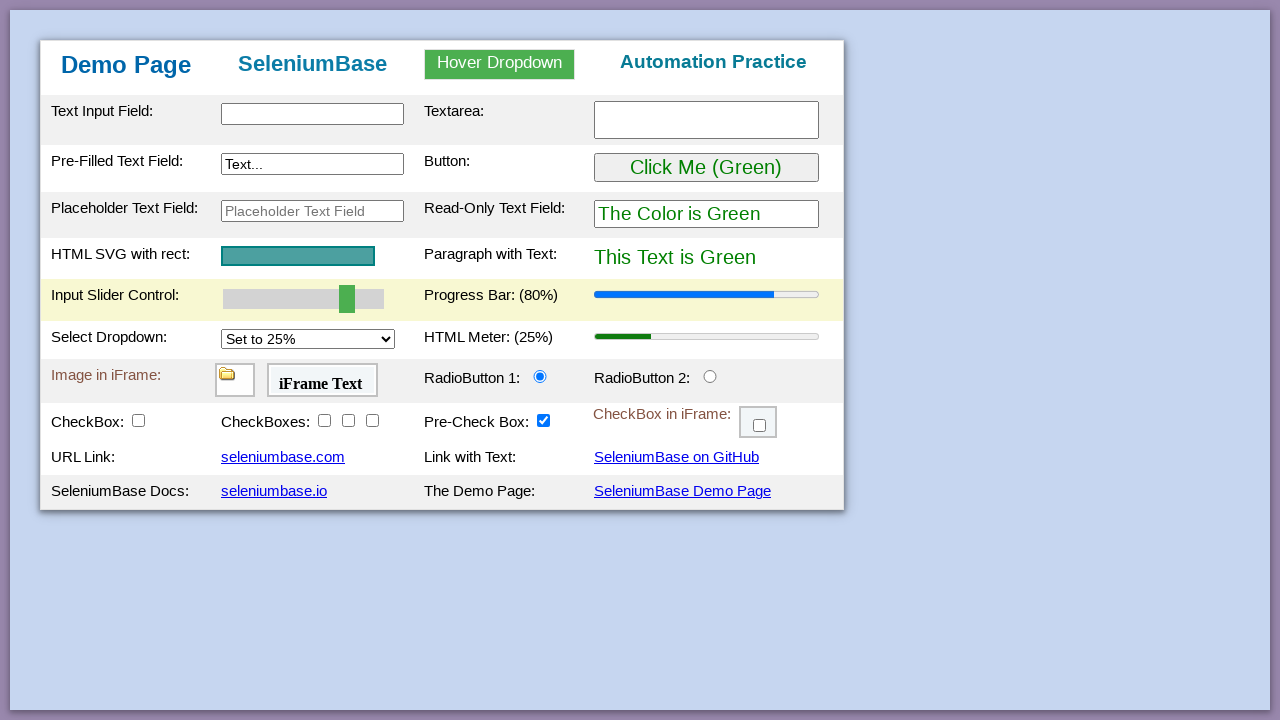